Navigates to DemoQA homepage, verifies the URL, and clicks on the Forms section heading

Starting URL: https://demoqa.com/

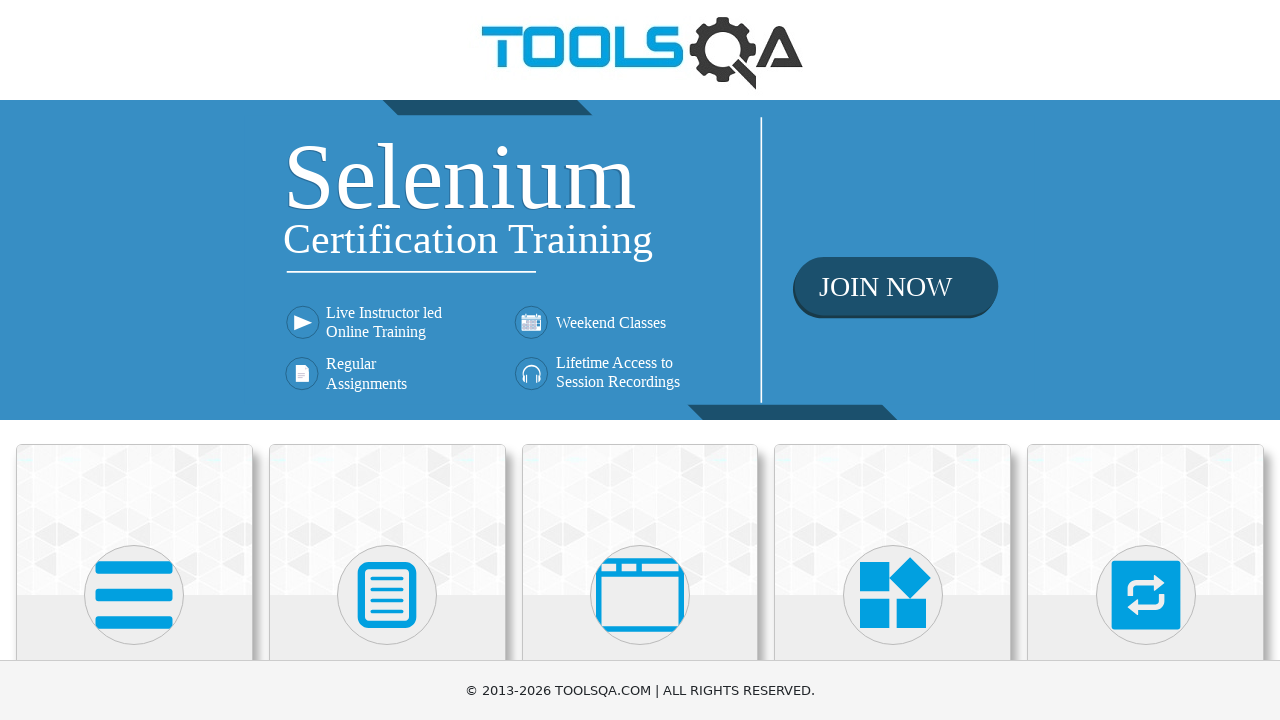

Verified that the current URL is https://demoqa.com/
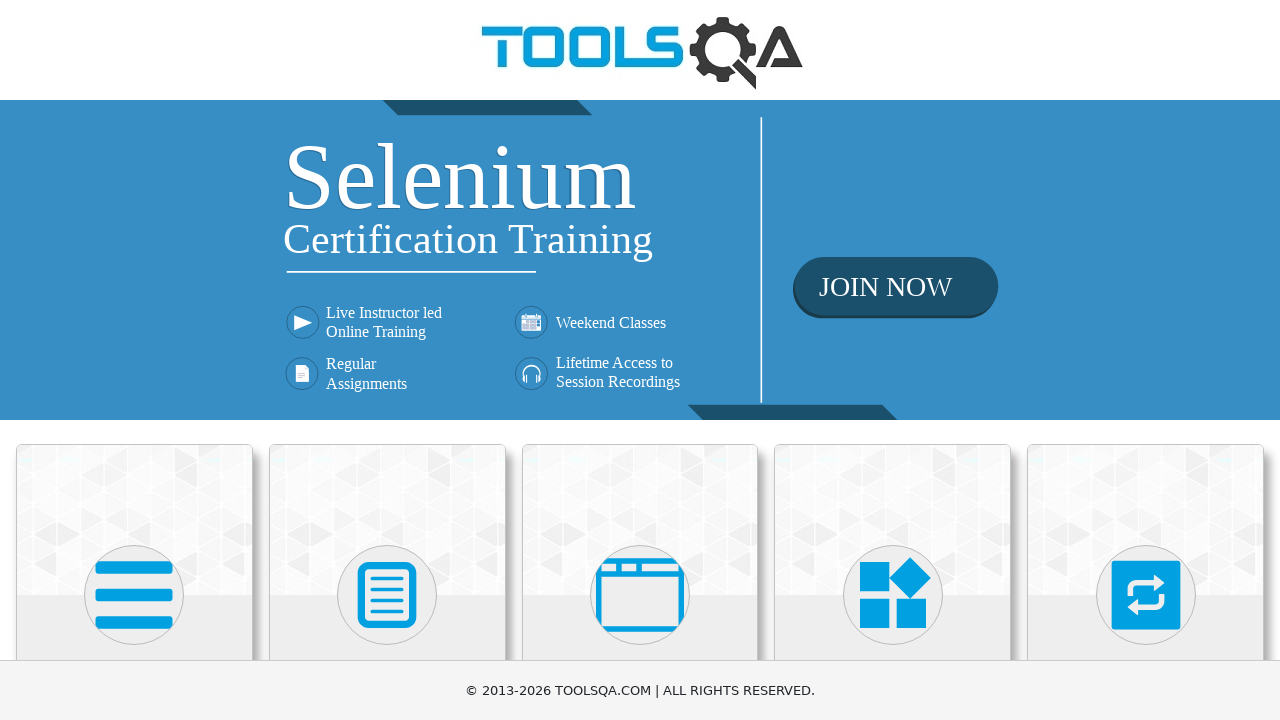

Clicked on the Forms section heading at (387, 360) on internal:role=heading[name="Forms"i]
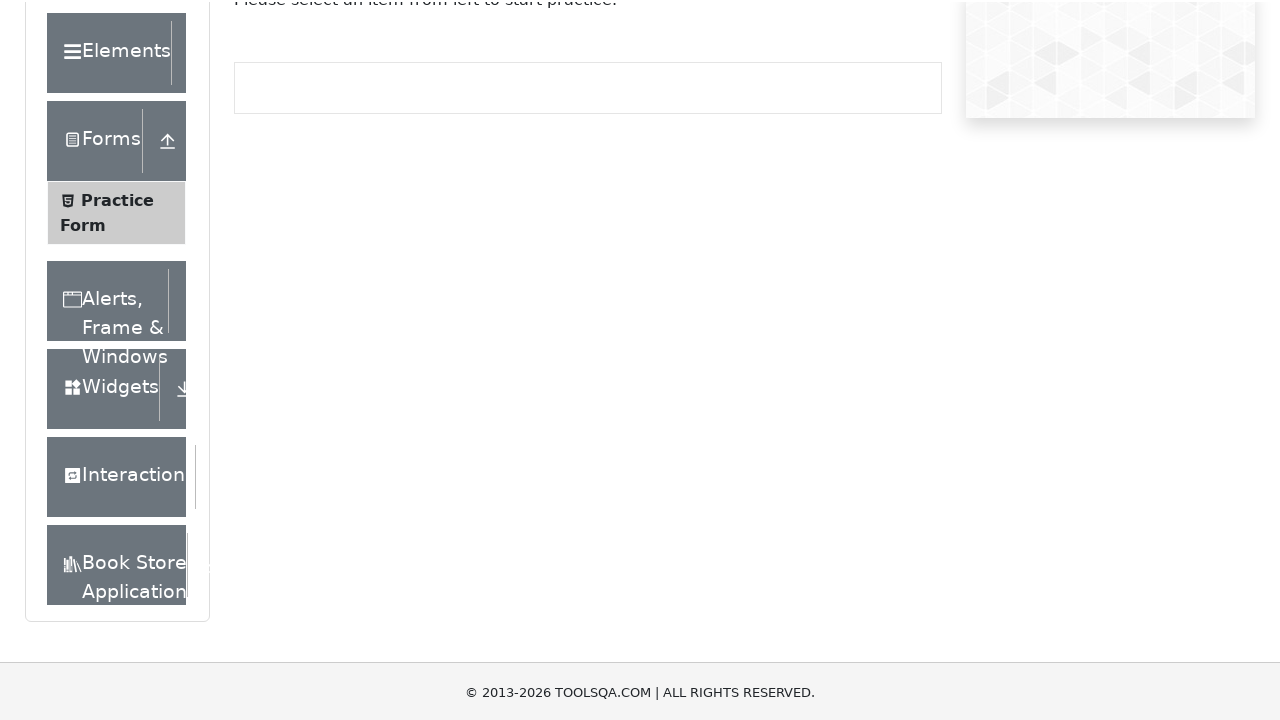

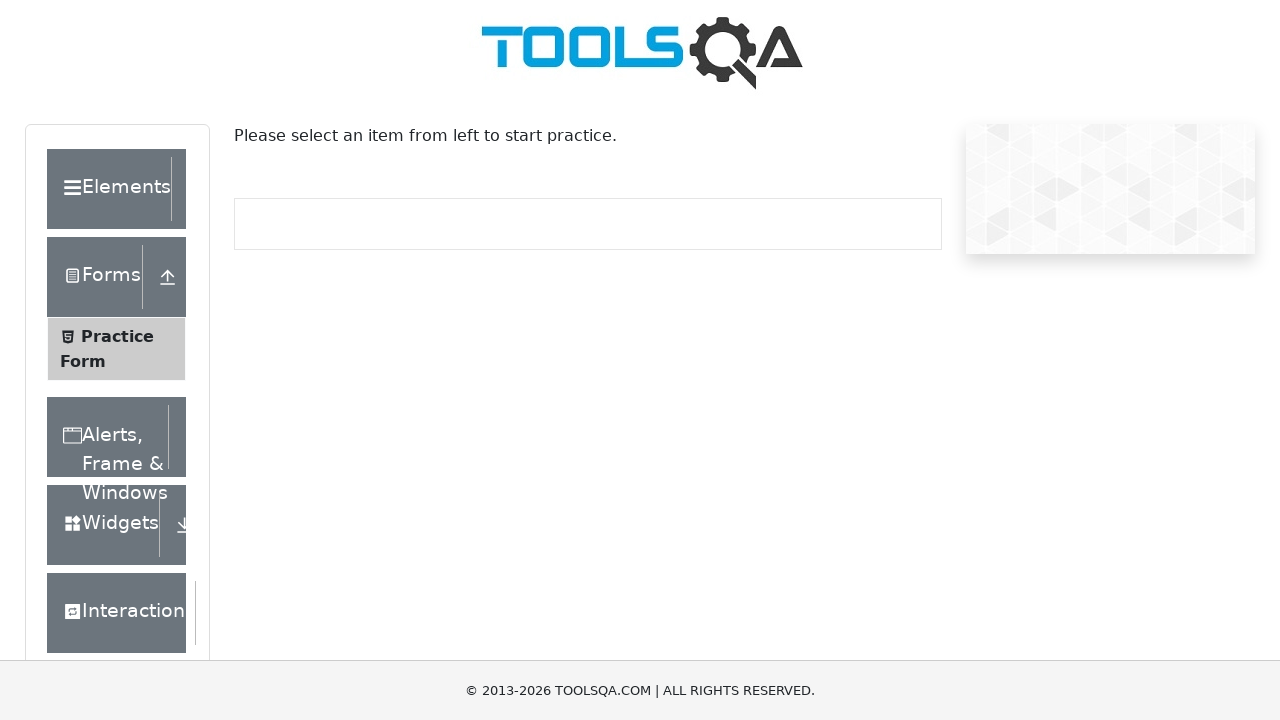